Tests book search functionality by entering a search query in Shadow DOM elements and clicking the search button to display results

Starting URL: https://books-pwakit.appspot.com/

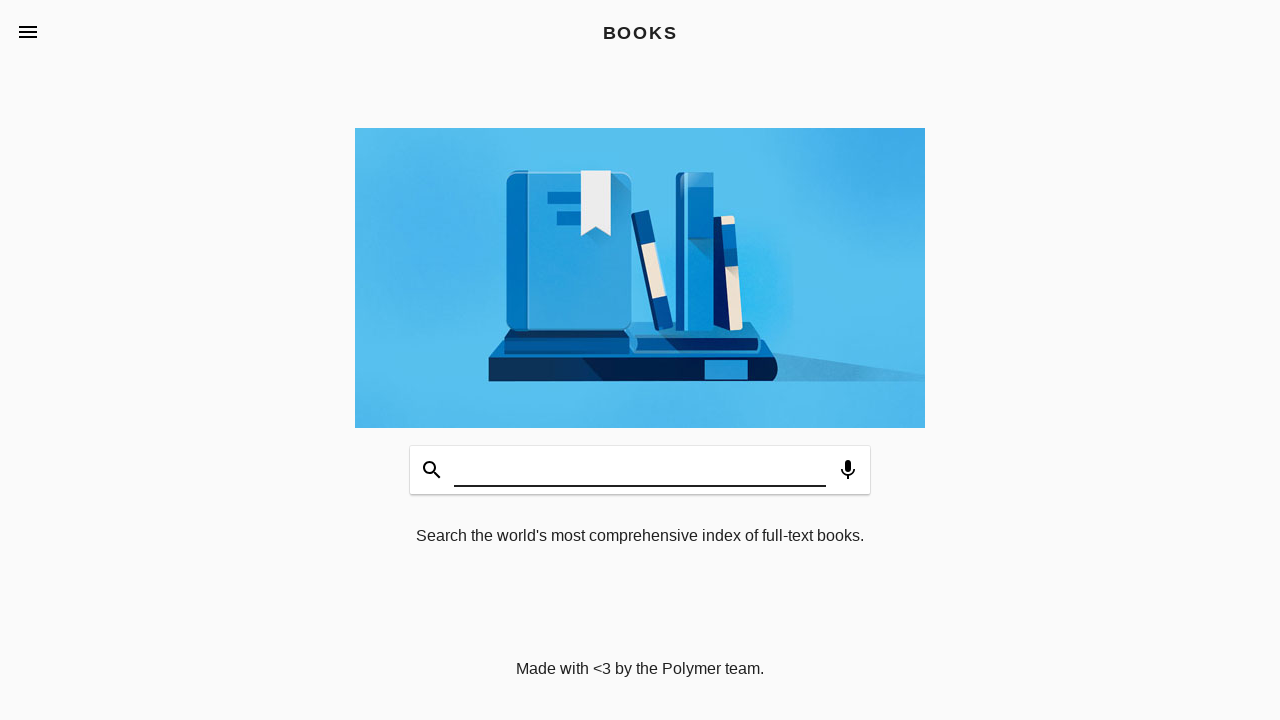

Waited 5 seconds for the book app to load
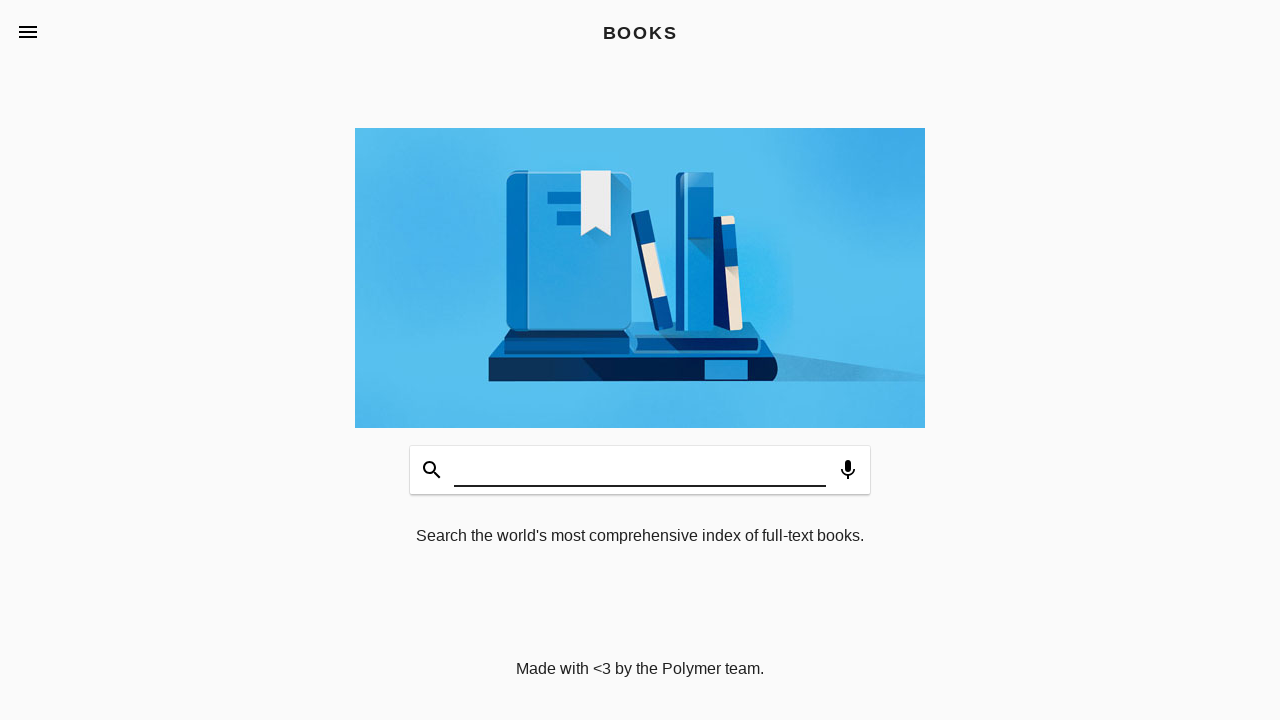

Located the book-app shadow host element
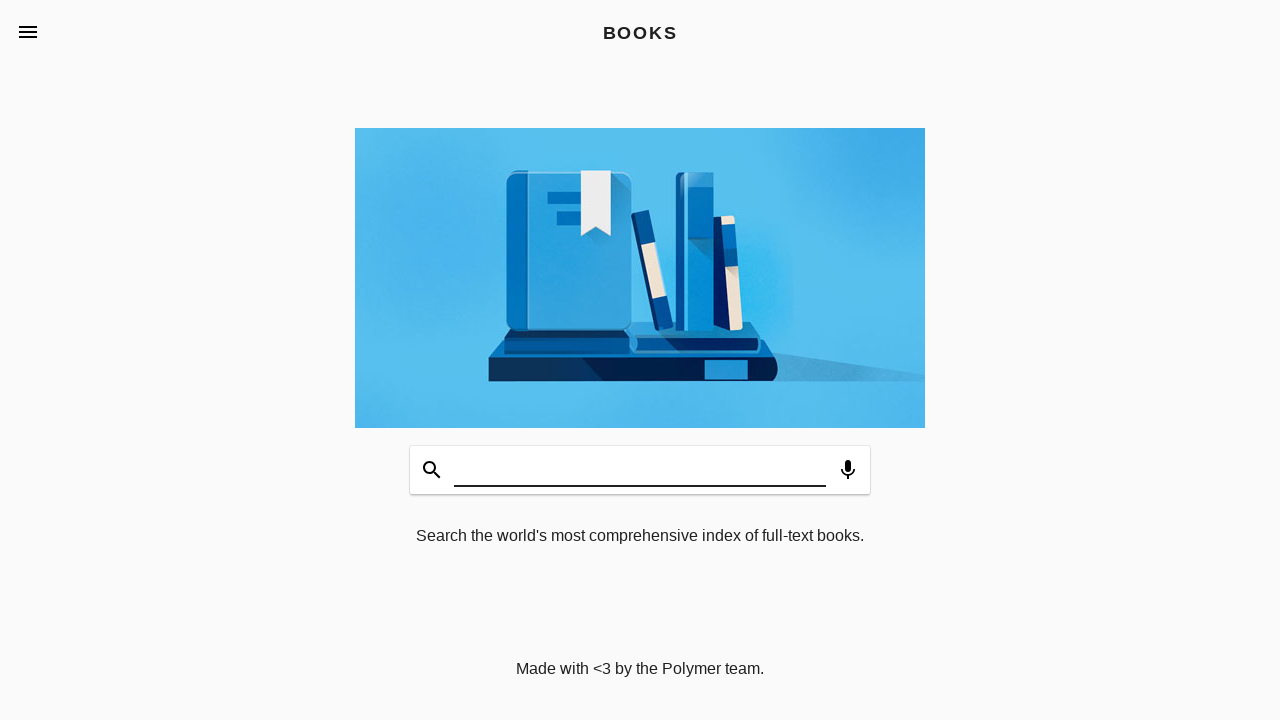

Filled search input with 'Harry Potter' on book-app[apptitle='BOOKS'] >> input#input
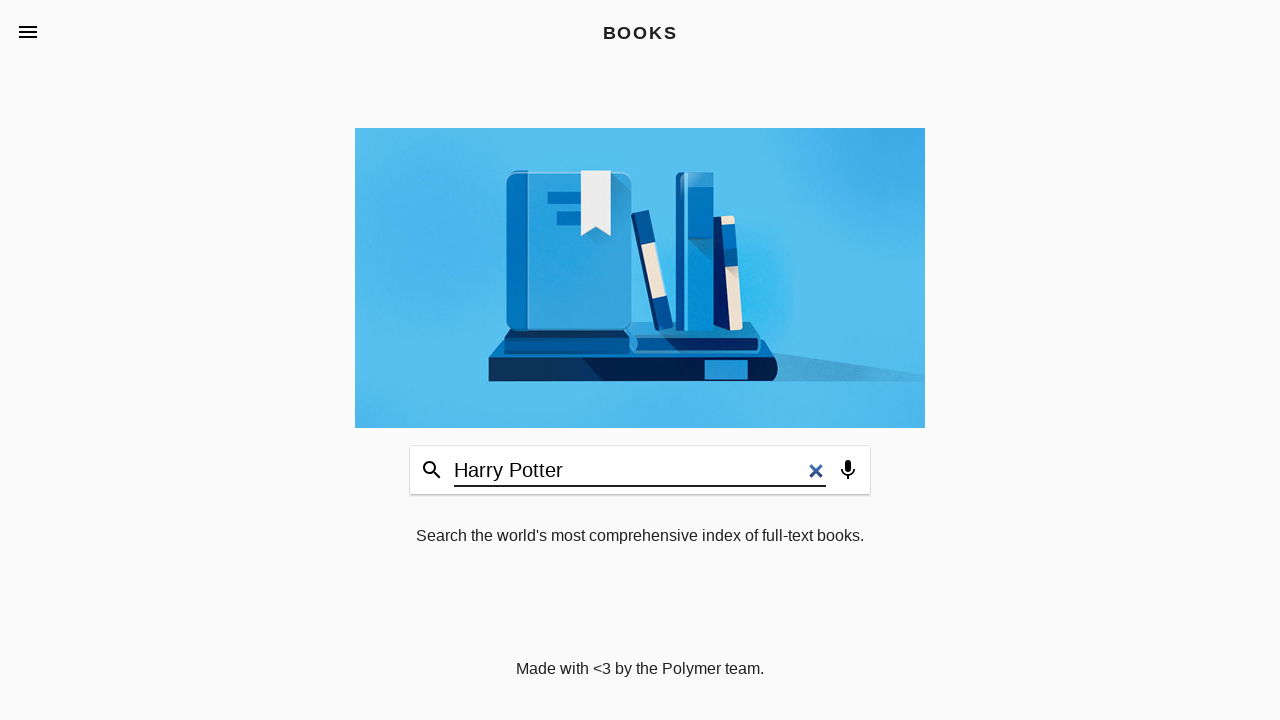

Waited 2 seconds for input to process
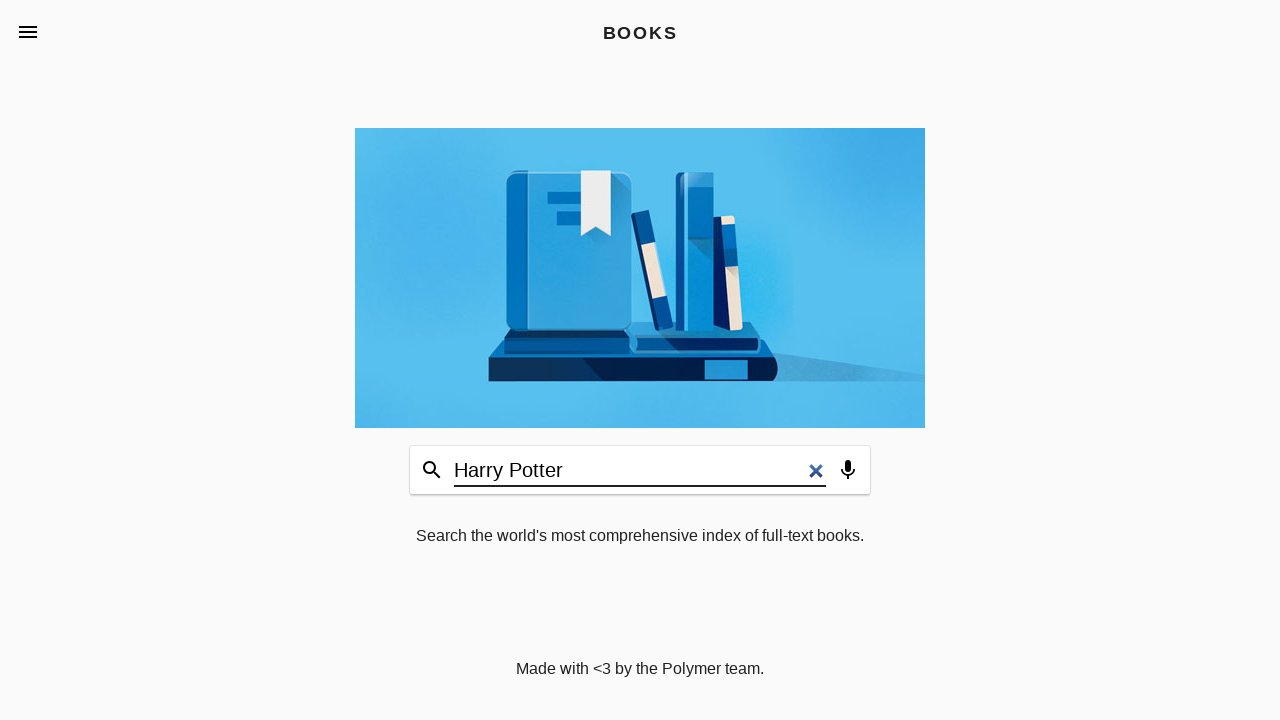

Located the book-input-decorator shadow host element
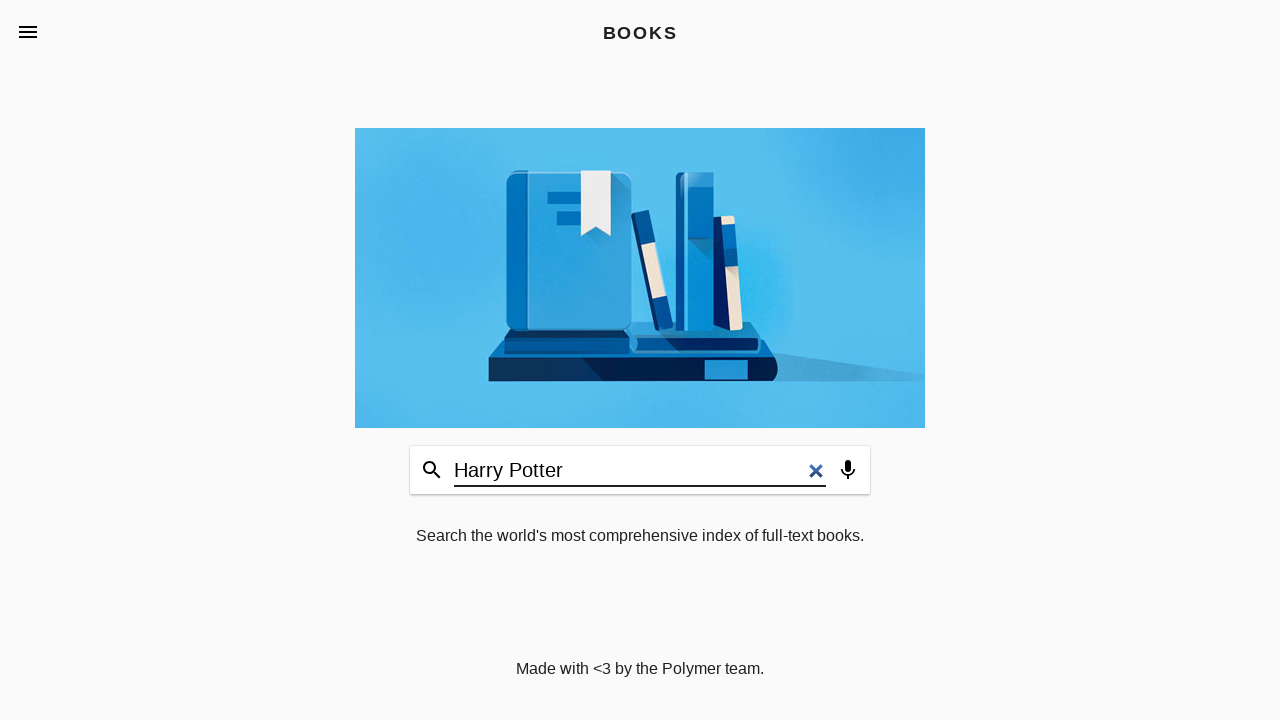

Clicked the search icon button at (432, 470) on book-app[apptitle='BOOKS'] >> app-toolbar>book-input-decorator >> div.icon
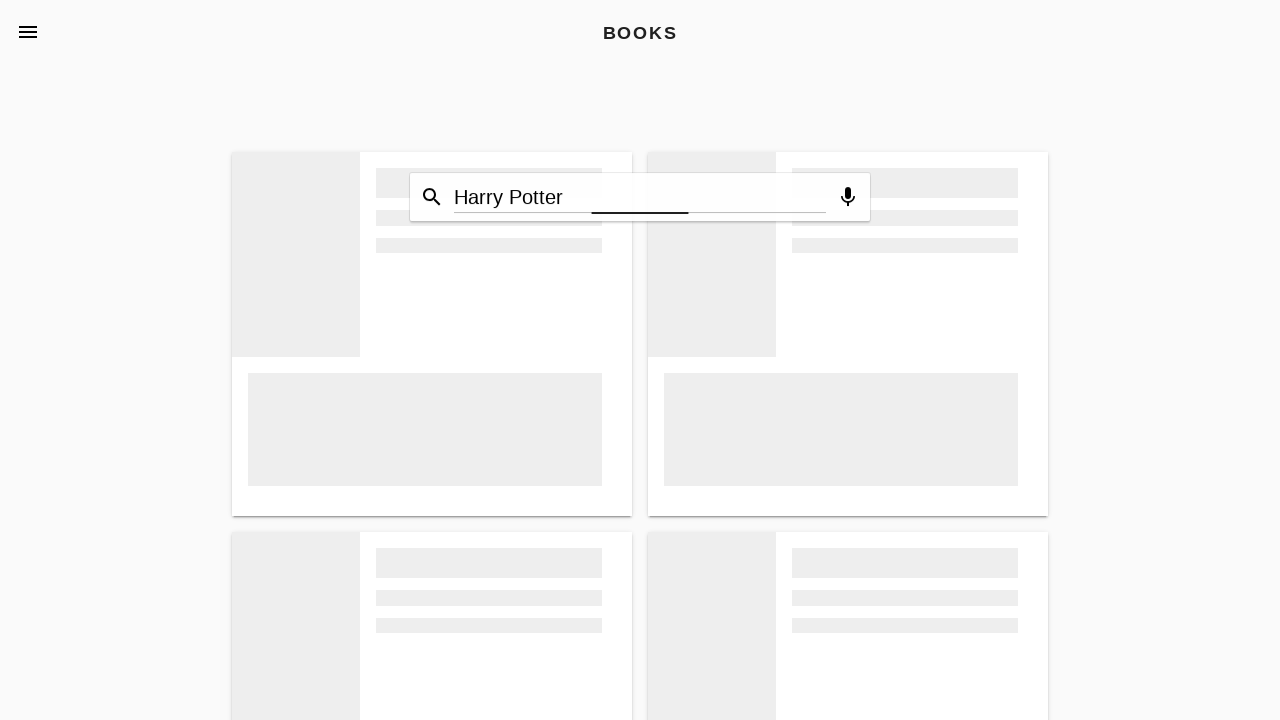

Waited 2 seconds for search results to load
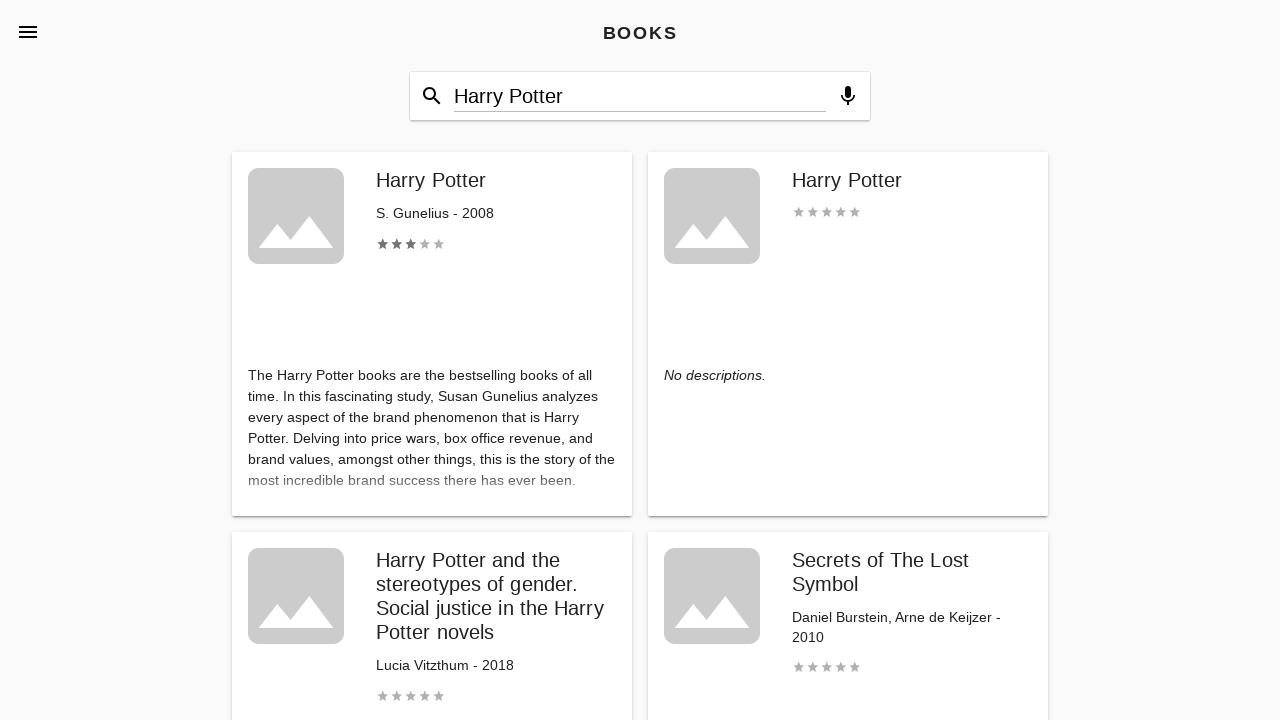

Located the book-explore shadow host element for results
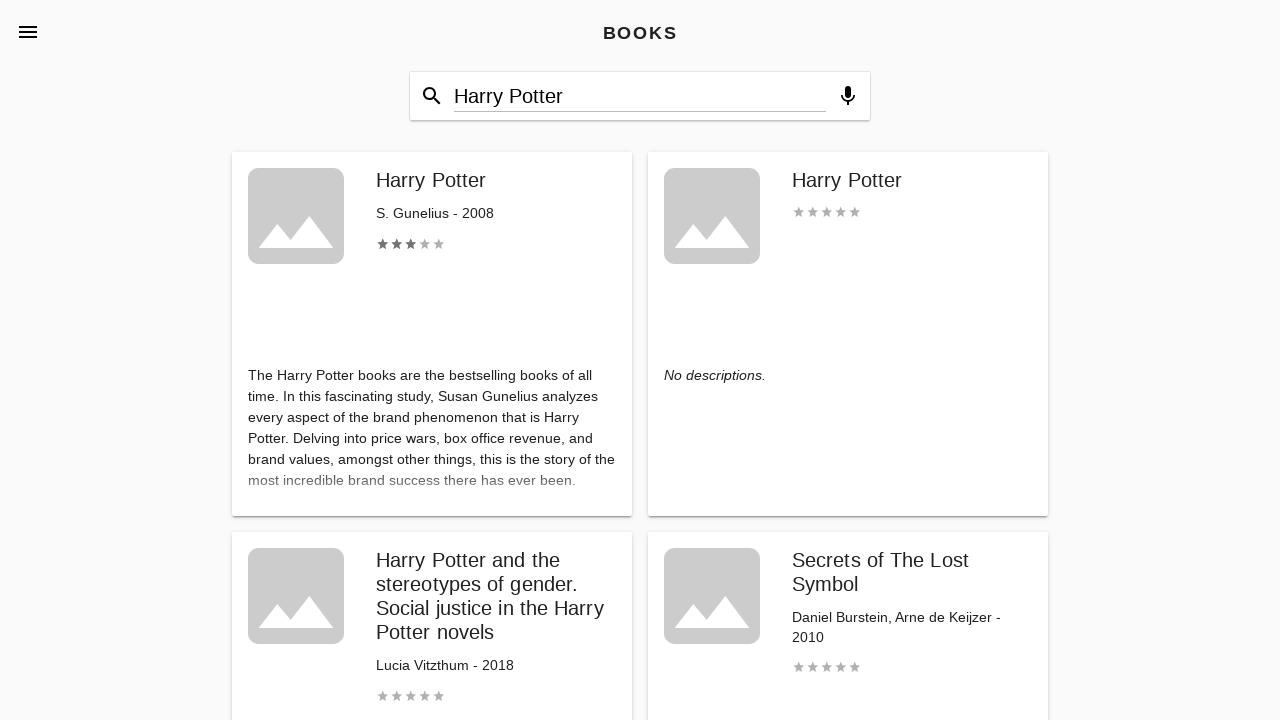

Retrieved 20 book items from search results
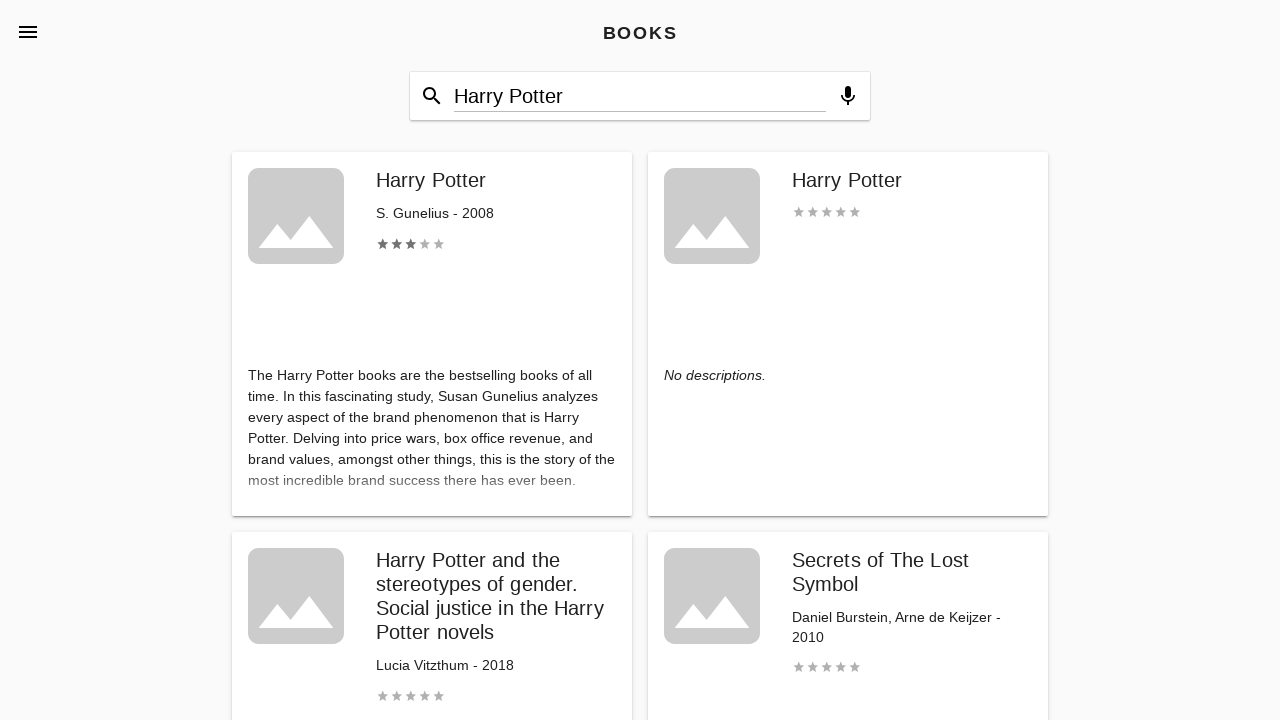

Retrieved book title: Harry Potter
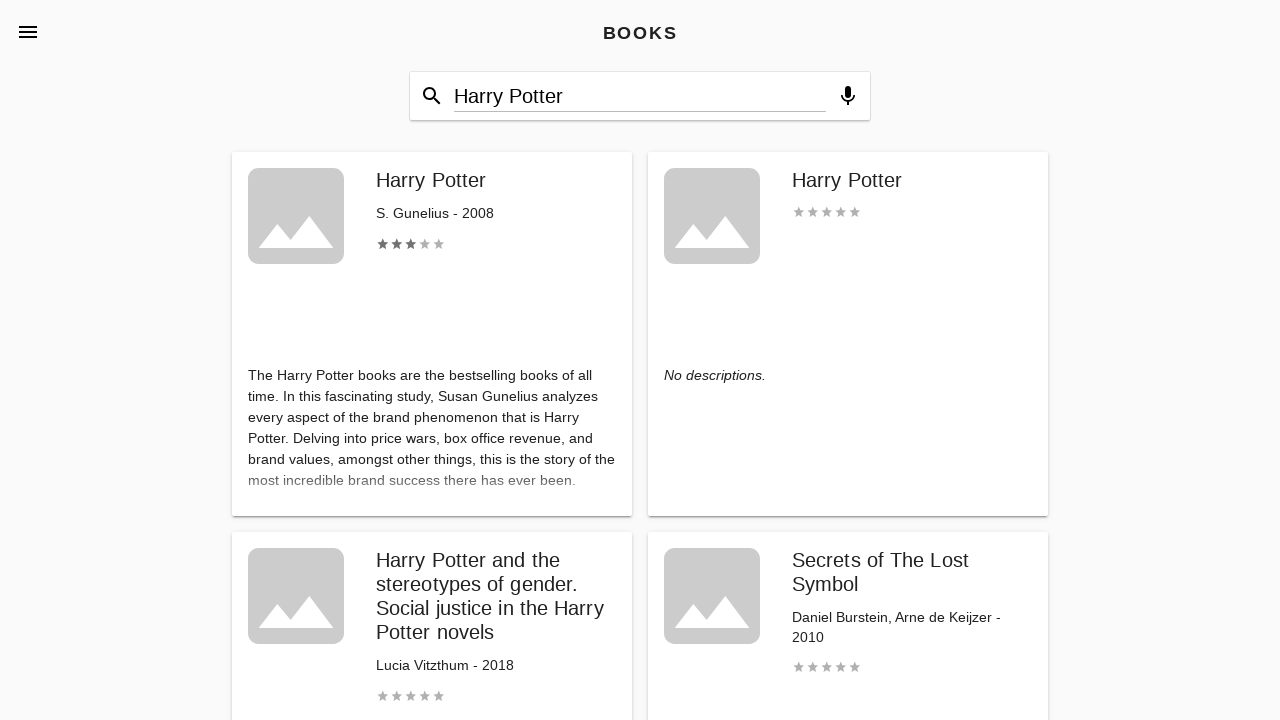

Retrieved book title: Harry Potter
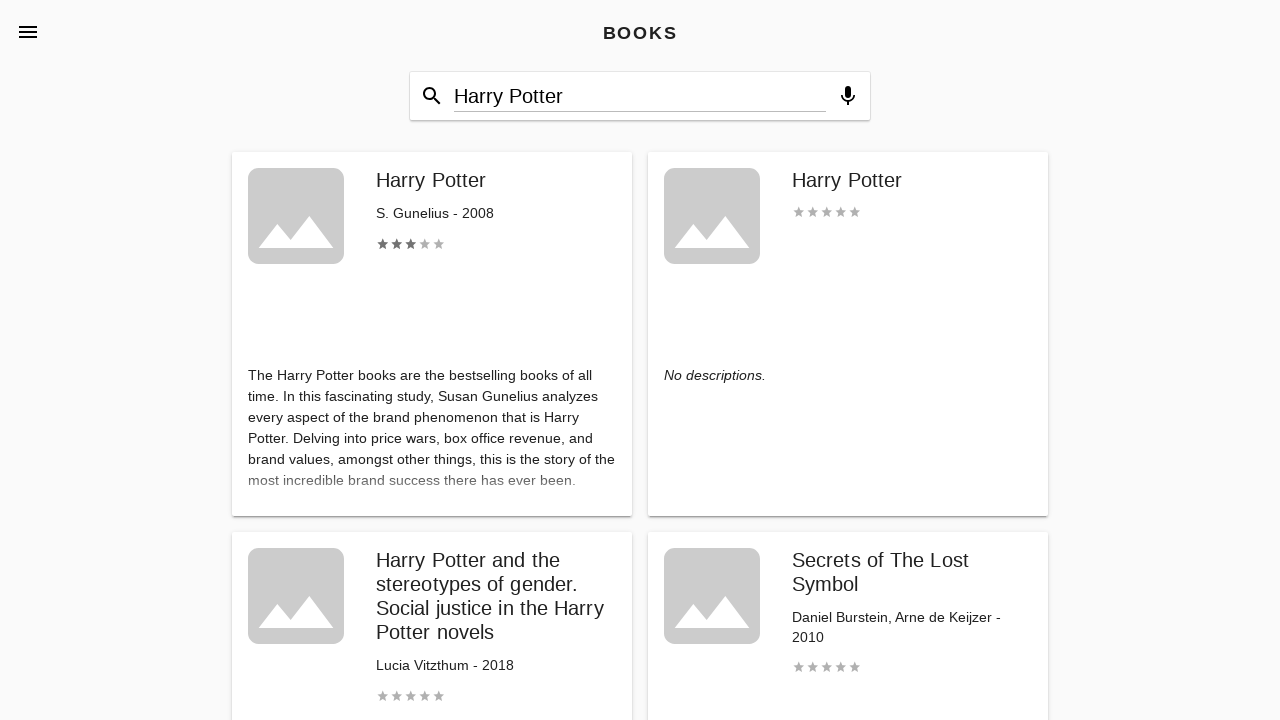

Retrieved book title: Harry Potter and the stereotypes of gender. Social justice in the Harry Potter novels
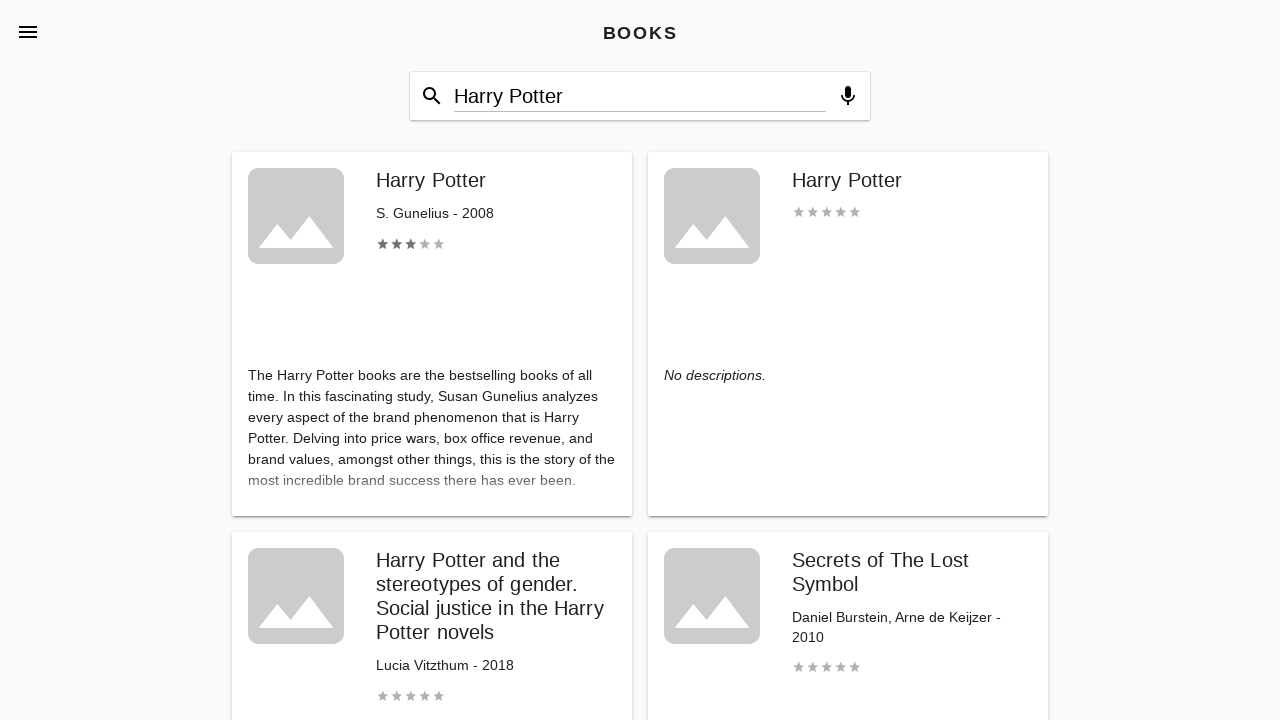

Retrieved book title: Secrets of The Lost Symbol
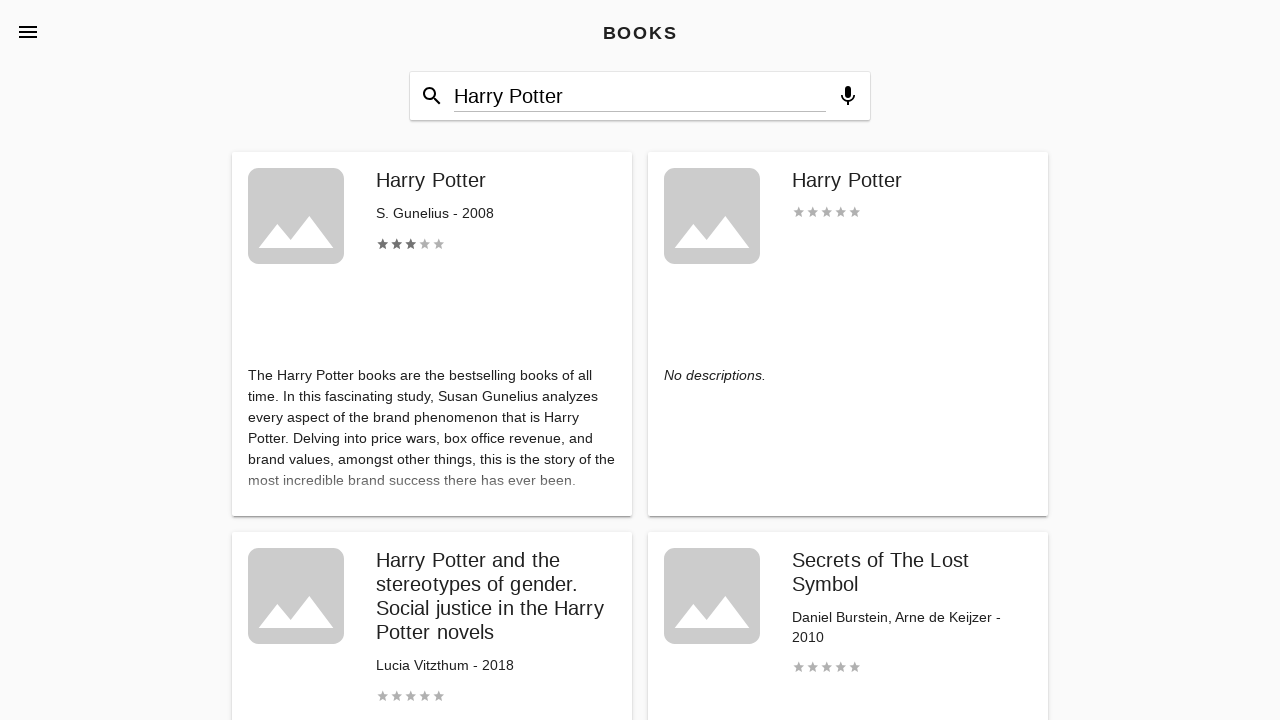

Retrieved book title: 英語閱讀技巧攻略 1(20K)
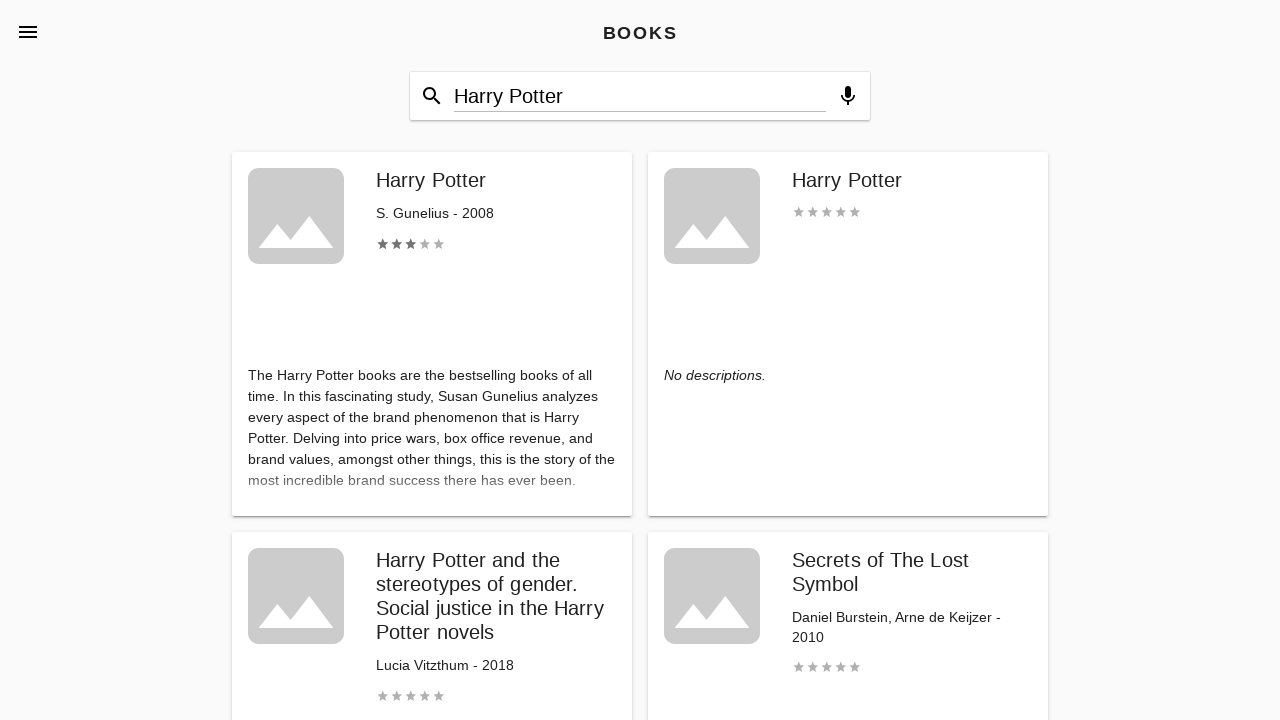

Retrieved book title: The Sphere
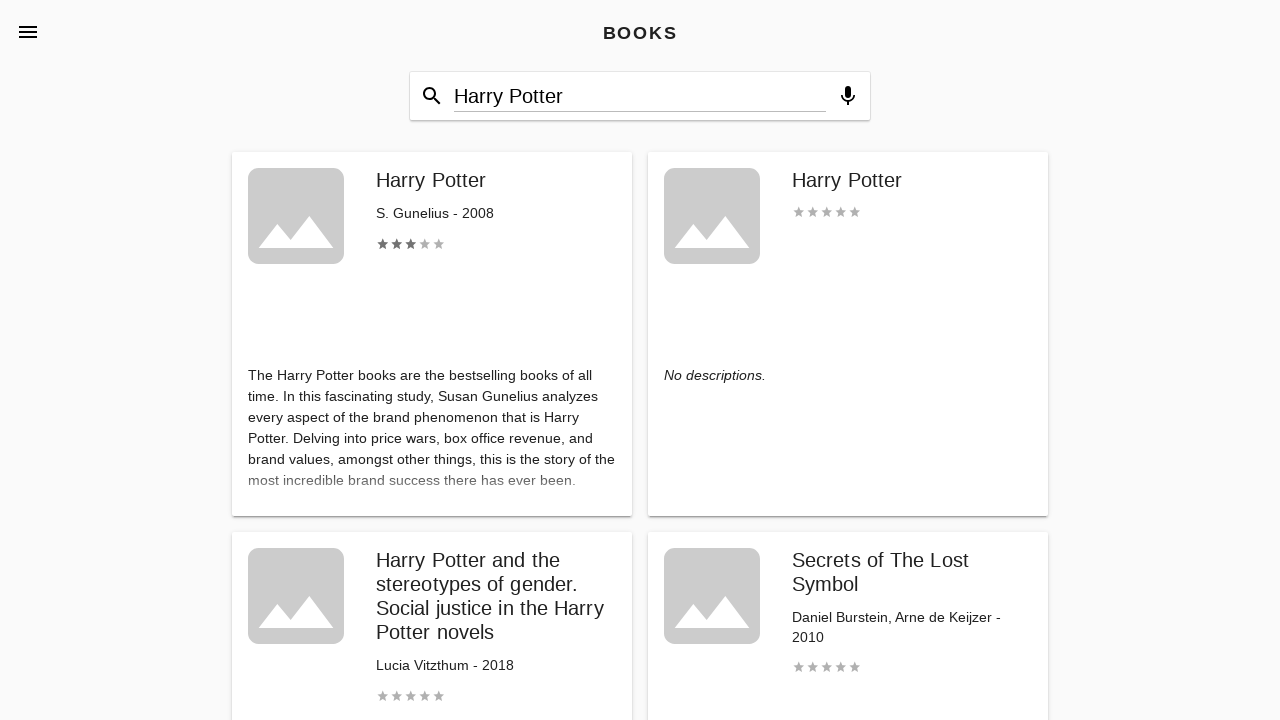

Retrieved book title: The American Shropshire Sheep Record
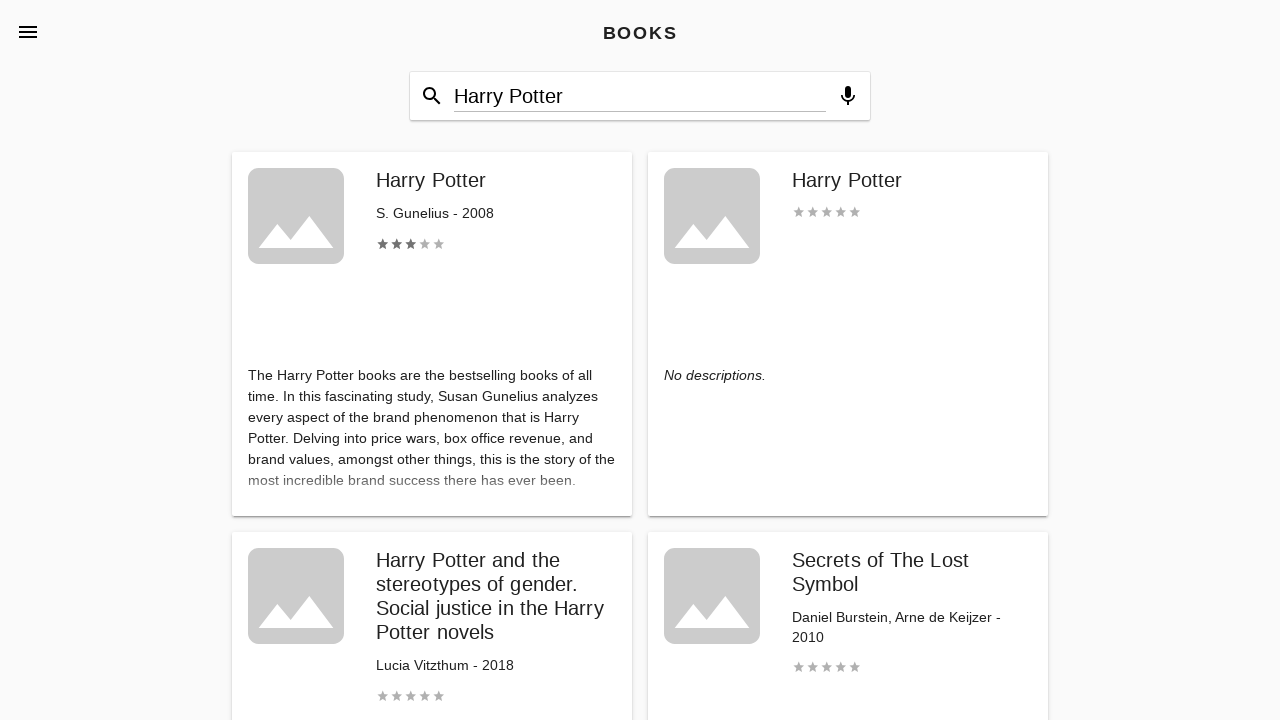

Retrieved book title: Android Design Patterns
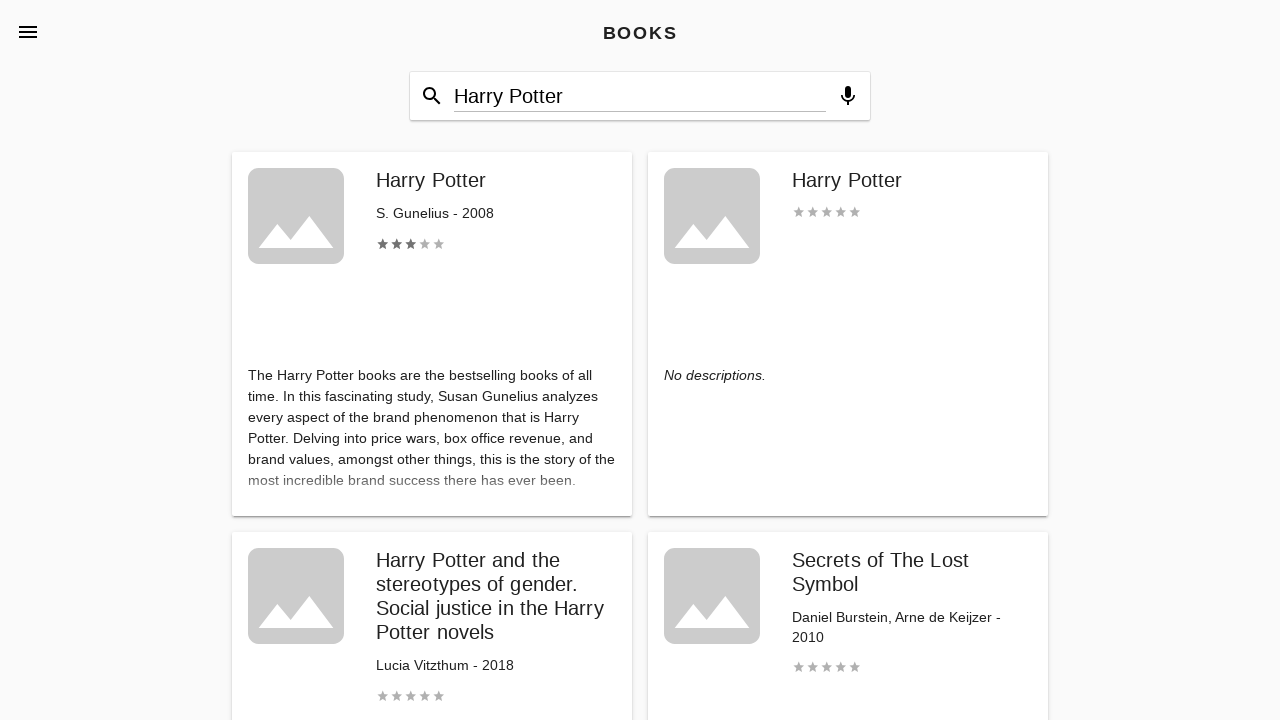

Retrieved book title: 美國之音新聞英語聽力訓練 (20K + 1MP3 不分售)
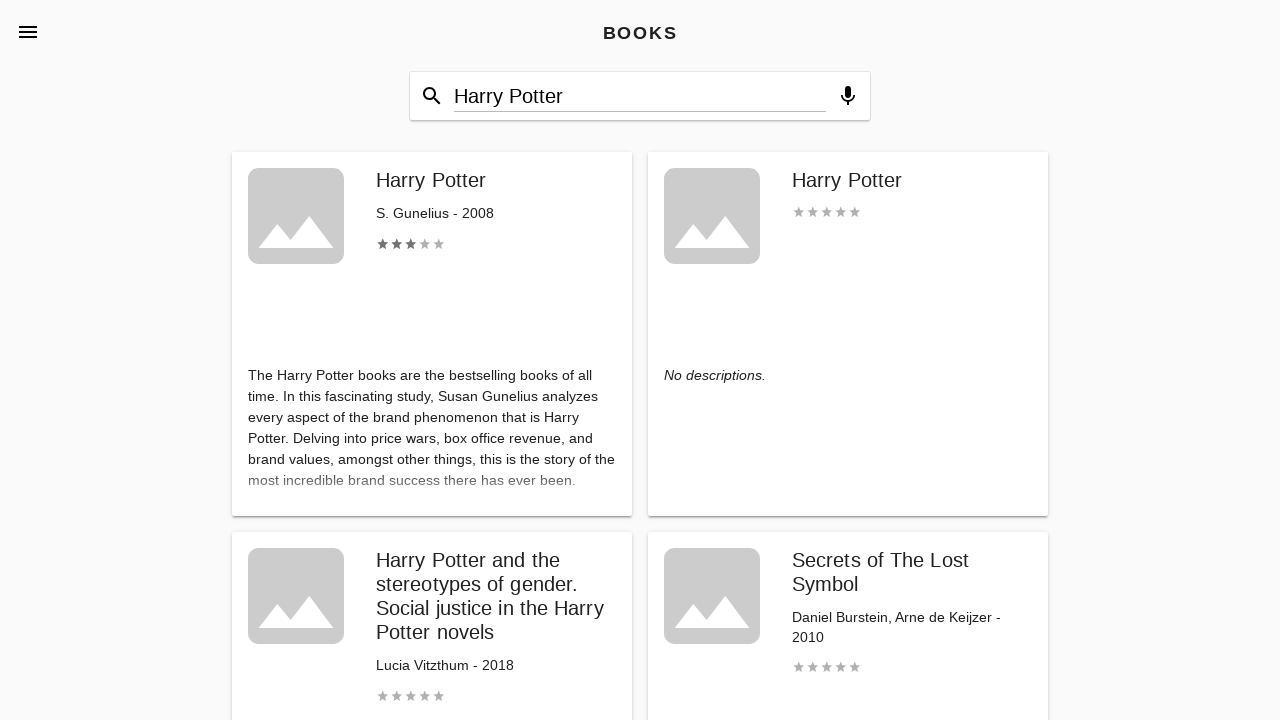

Retrieved book title: Collins Pub Quiz: 10,000 easy, medium and difficult questions (Collins Puzzle Books)
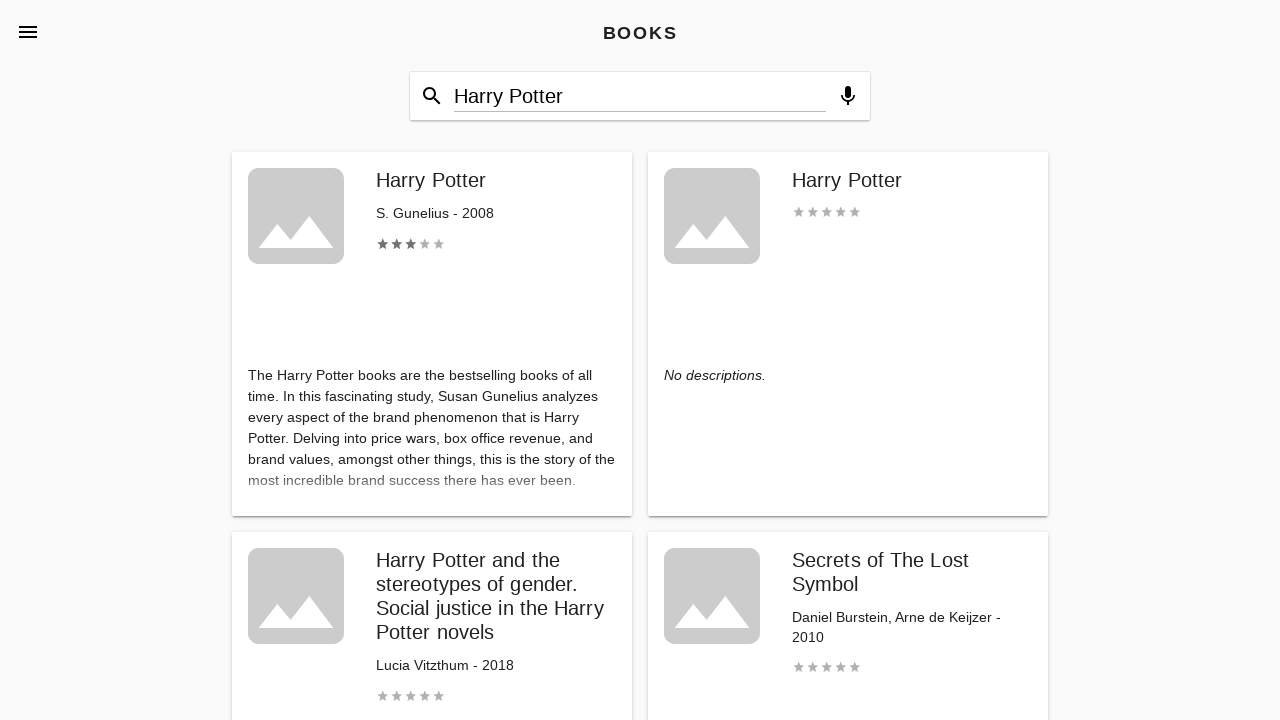

Retrieved book title: Displacement of (M)others in Twenty-First-Century US Films
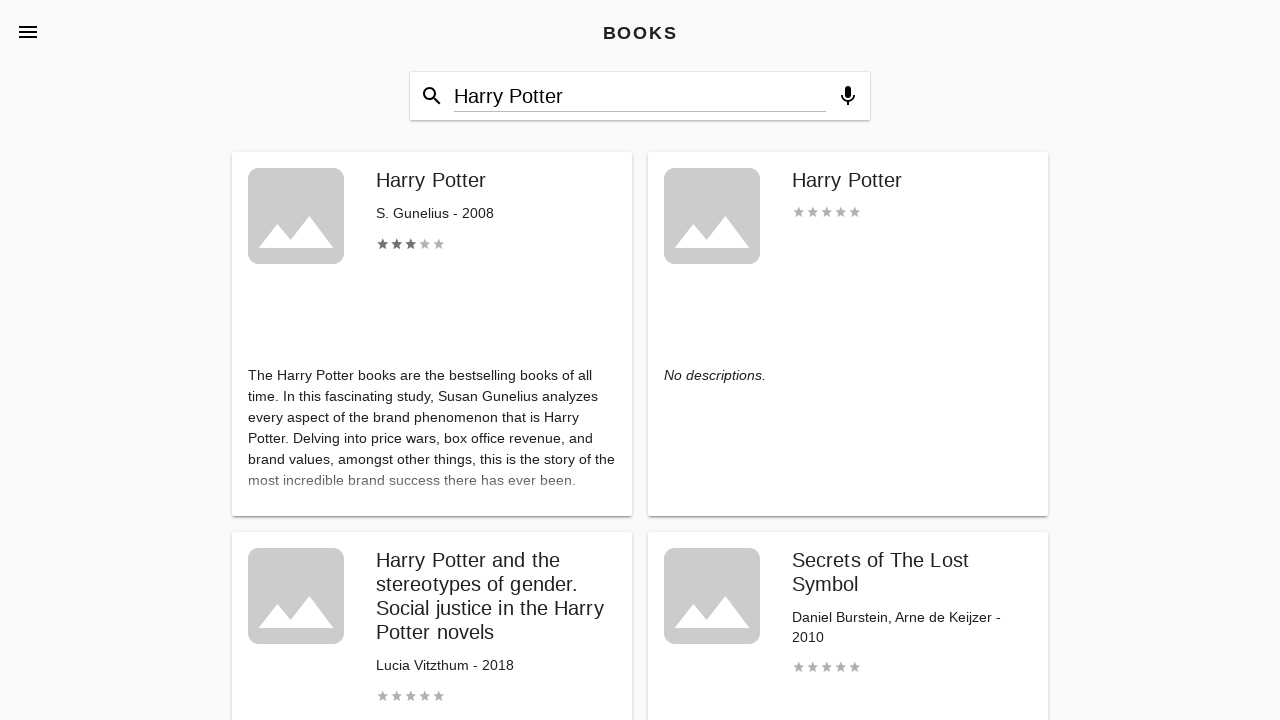

Retrieved book title: Annual Report of the Adjutant General of the State of Maine
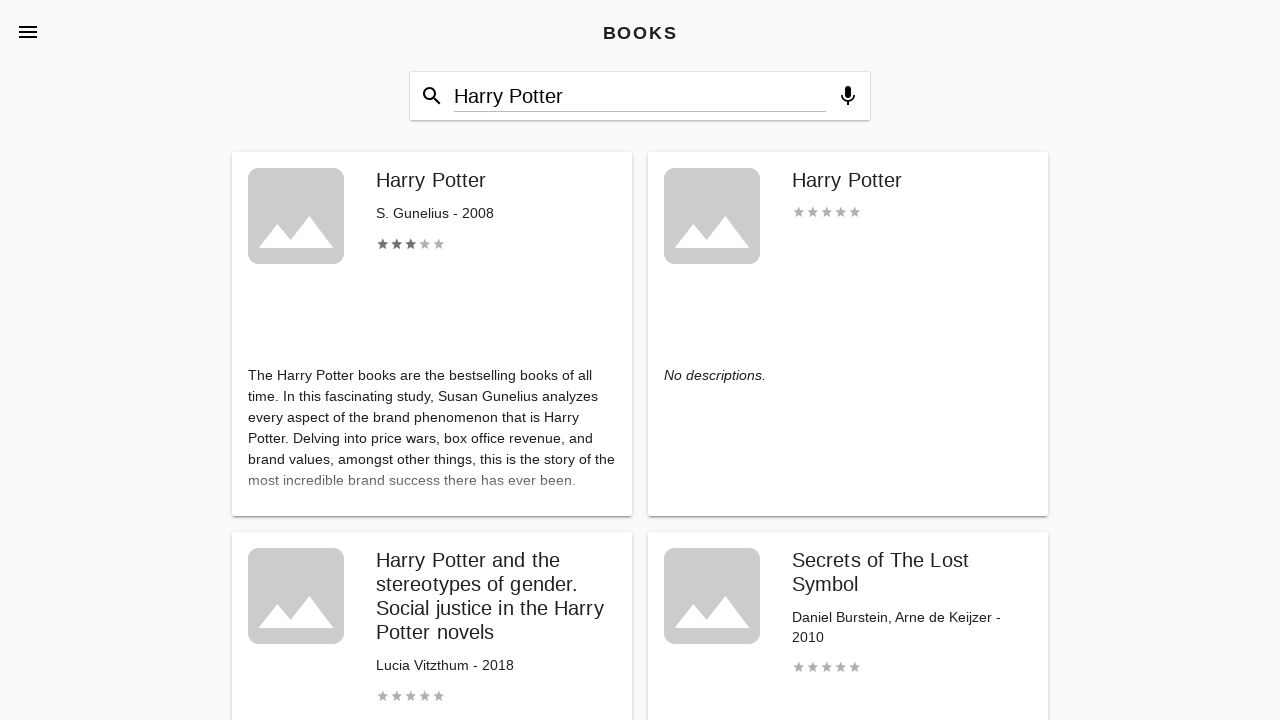

Retrieved book title: The History of the Descendants of John Dwight, of Dedham, Mass
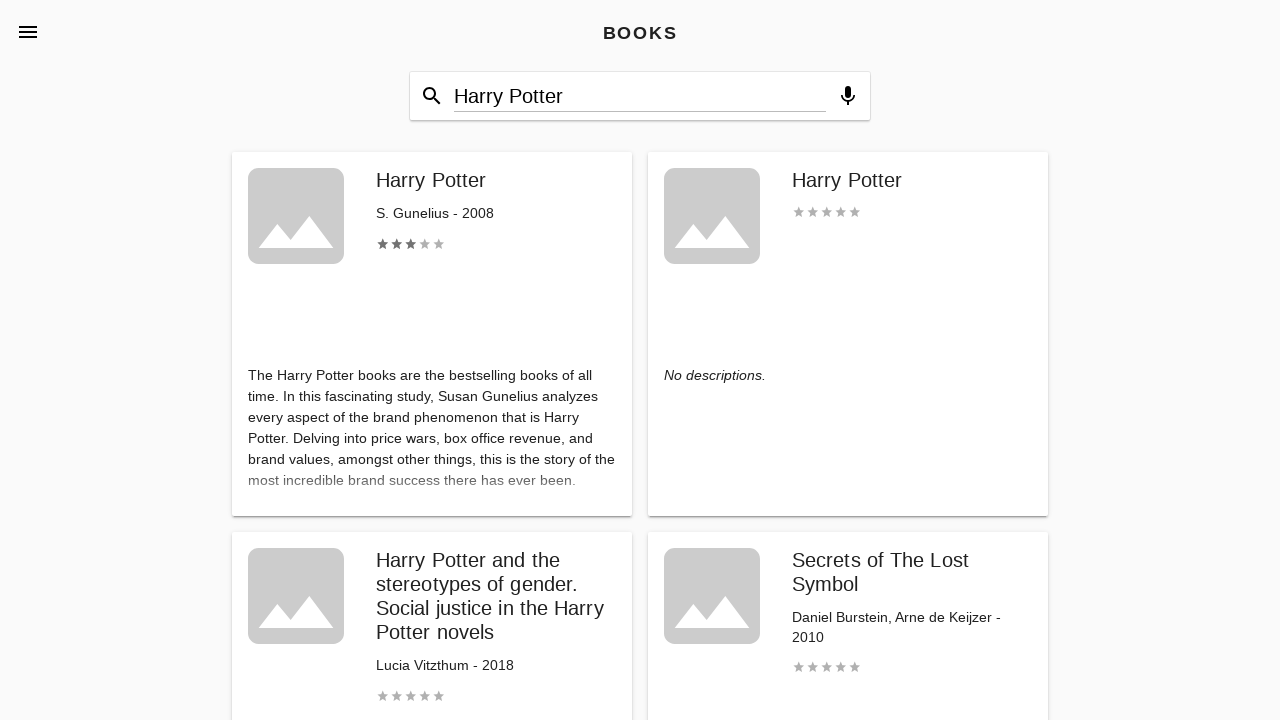

Retrieved book title: Affinitätsgruppenanalyse am Beispiel der Medienmarke Harry Potter
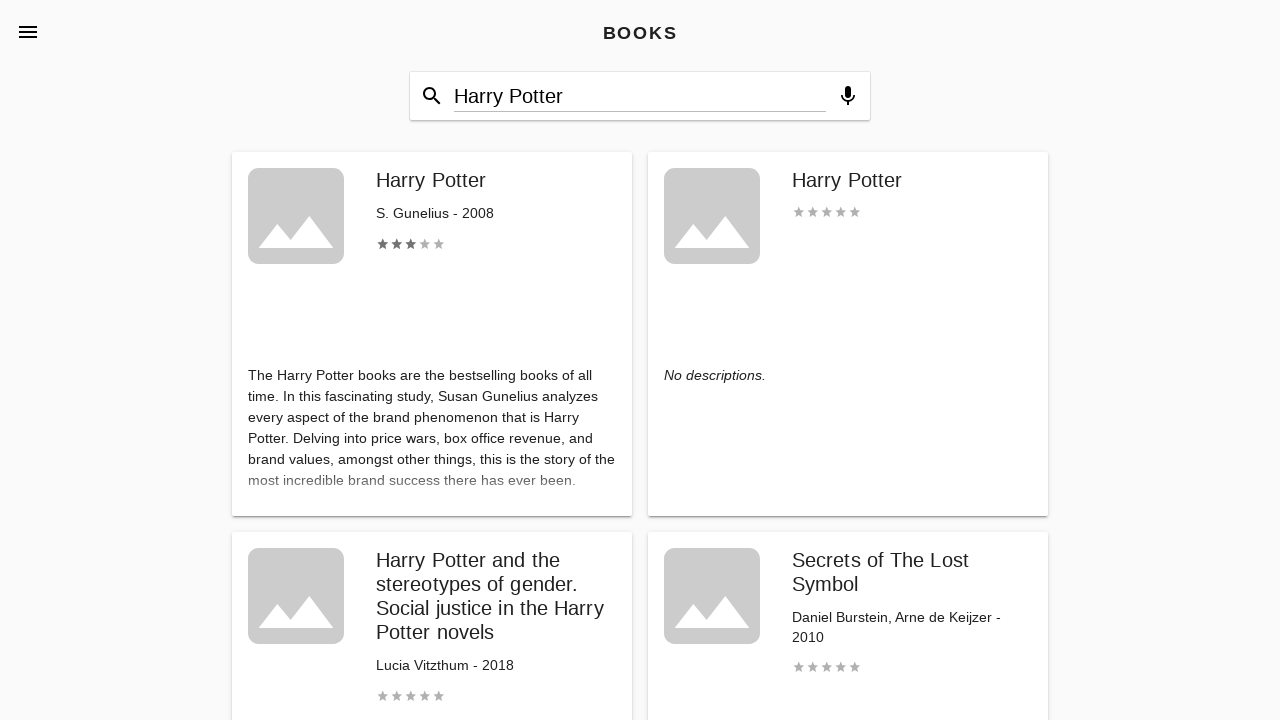

Retrieved book title: Best Pictures
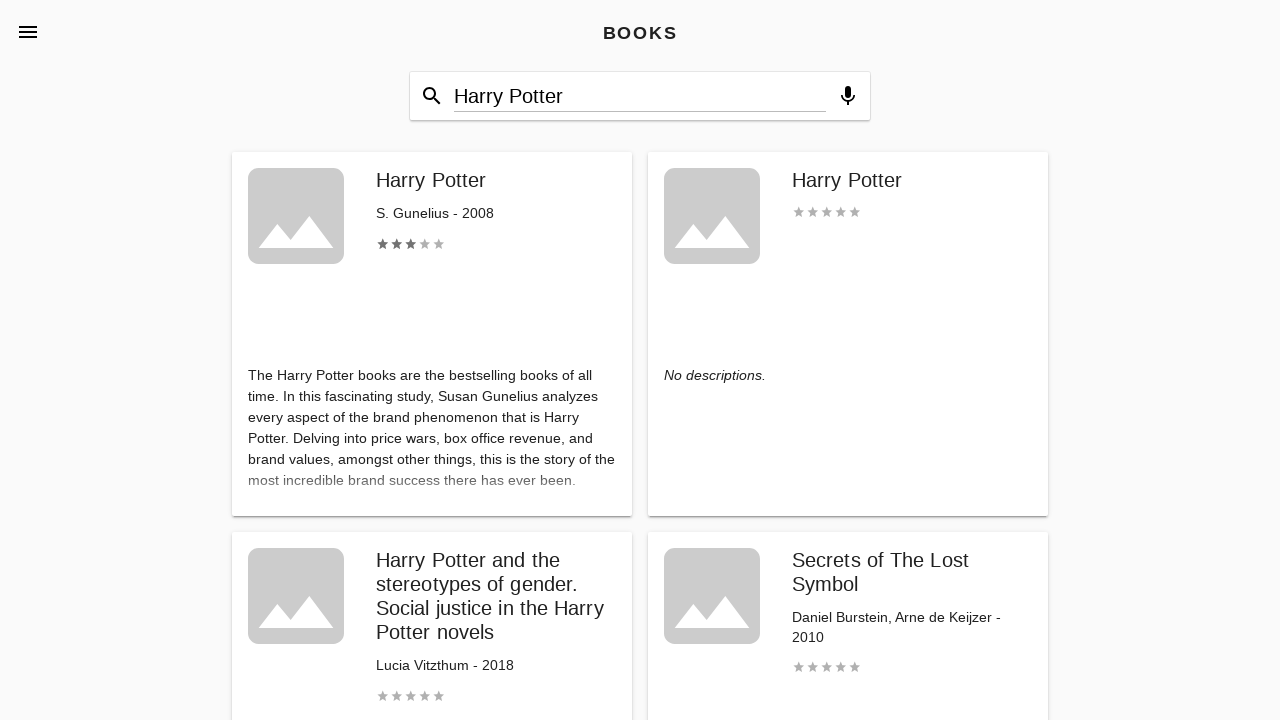

Retrieved book title: Oracle Database 11g PL/SQL Programming
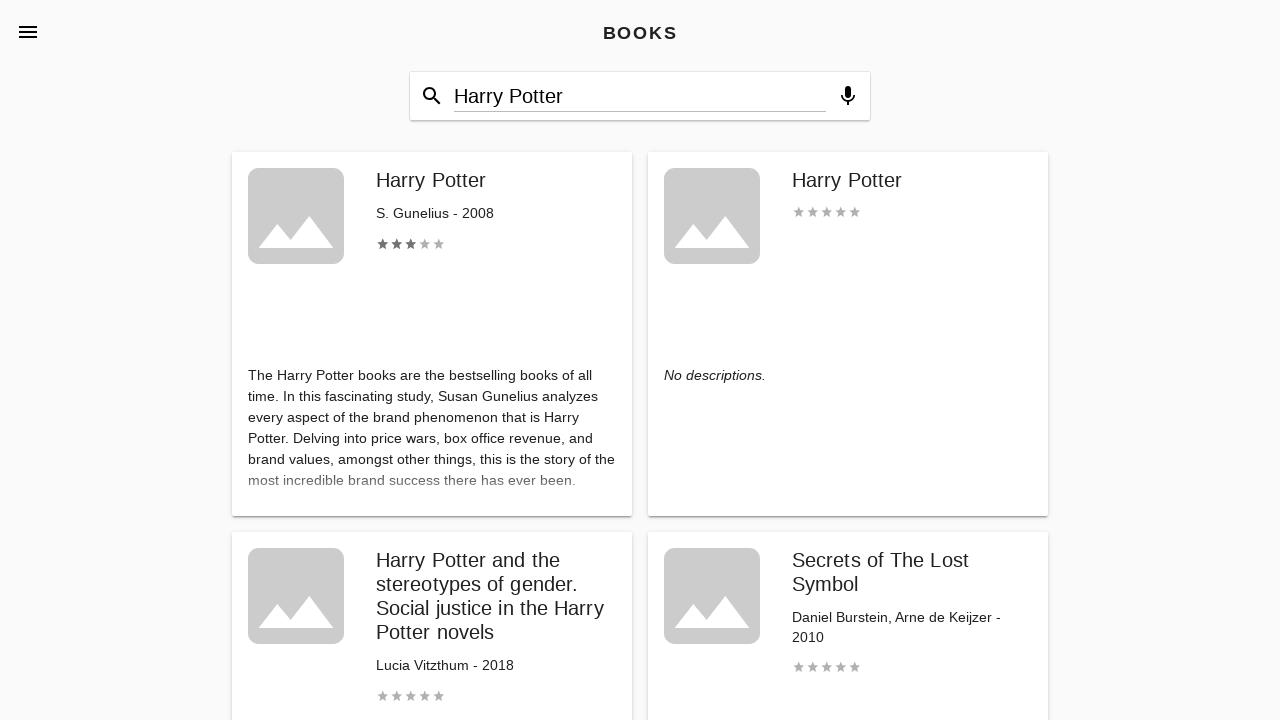

Retrieved book title: Digging into Literature
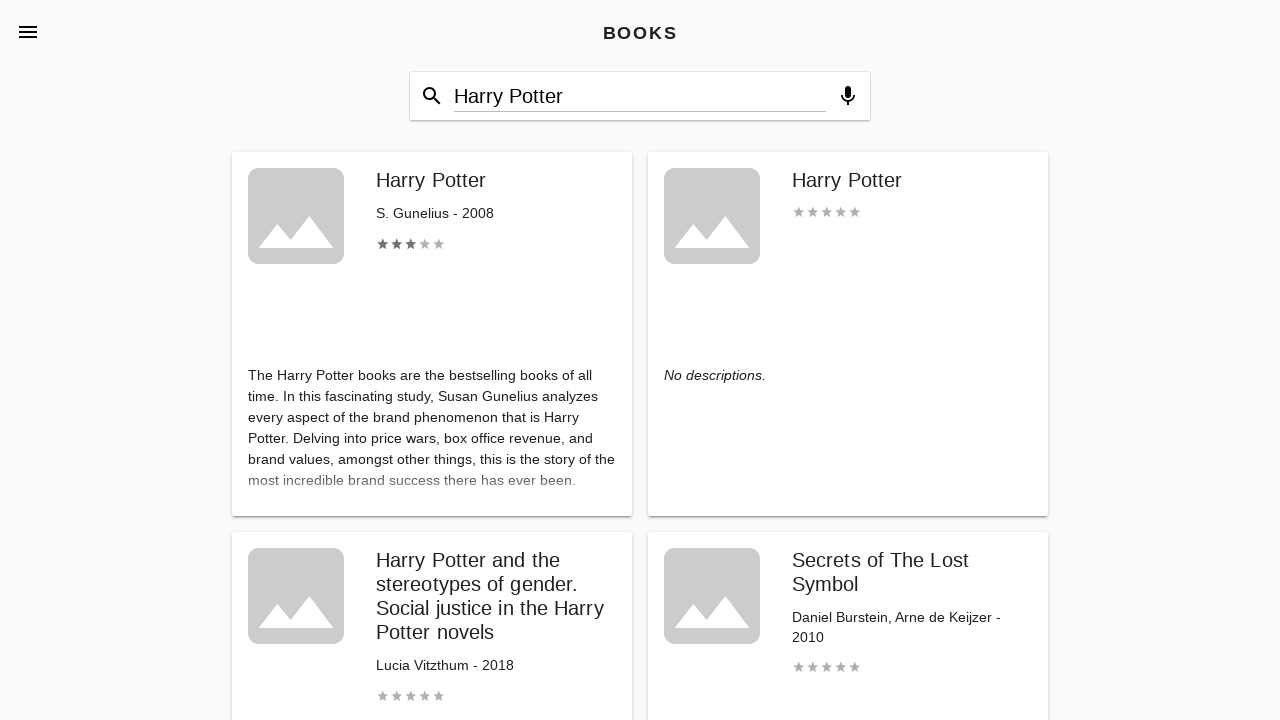

Retrieved book title: Historical Encyclopedia of Illinois
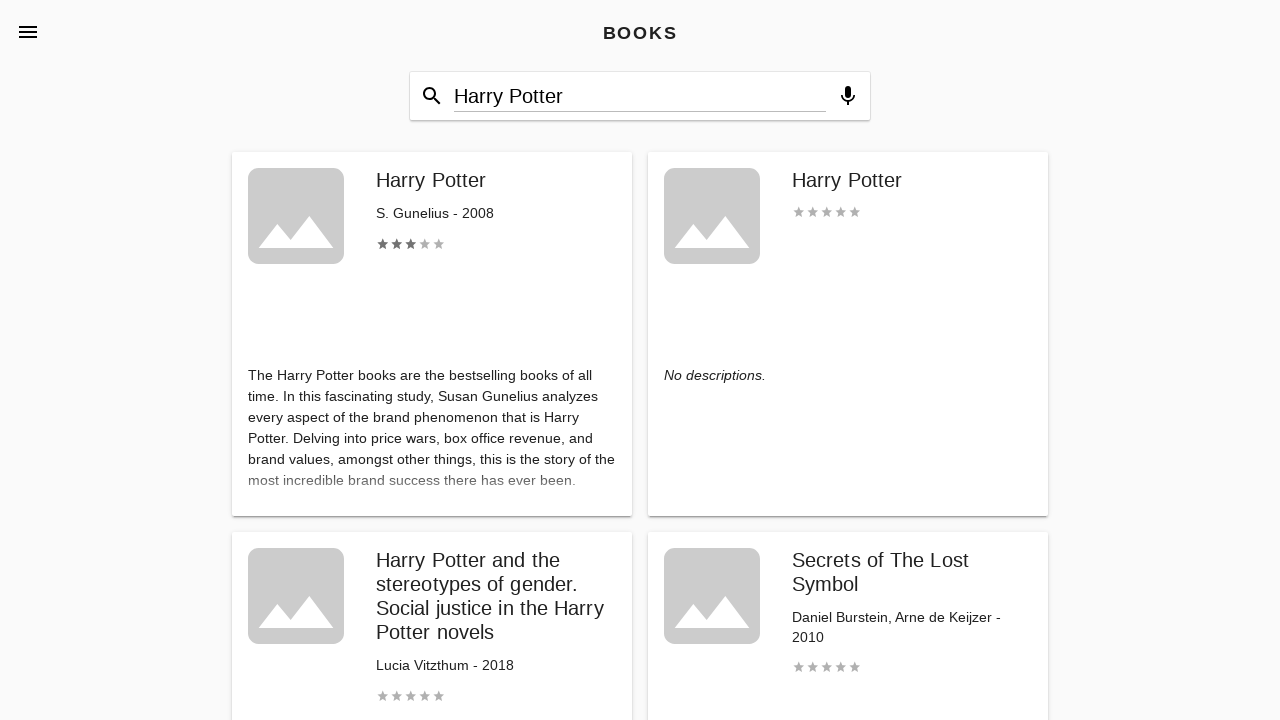

Retrieved book title: Oracle Database 11g & MySQL 5.6 Developer Handbook
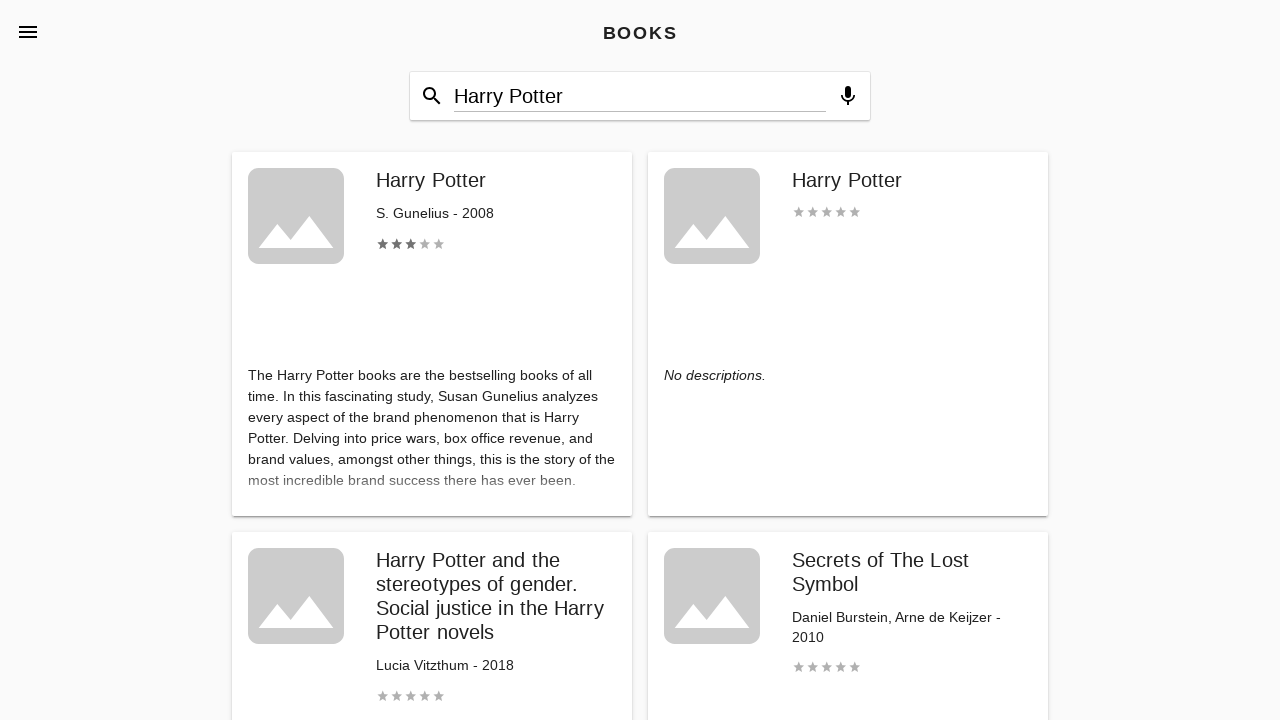

Retrieved book title: Power House
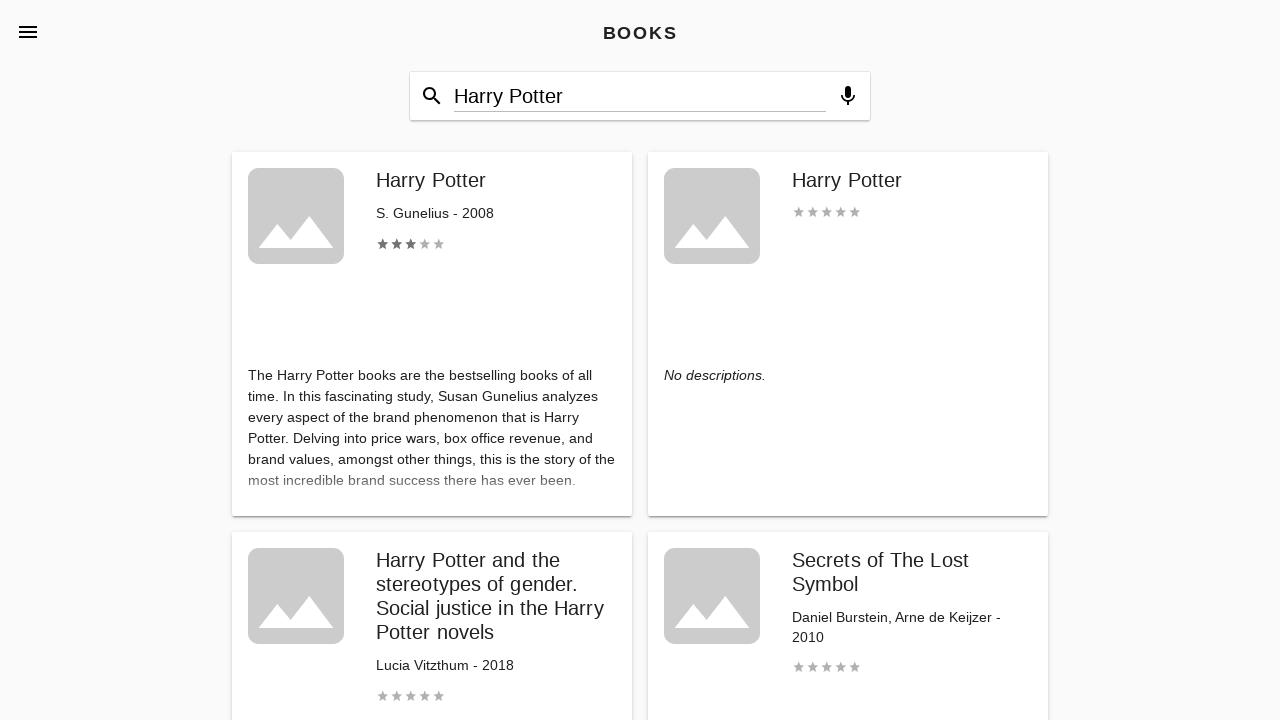

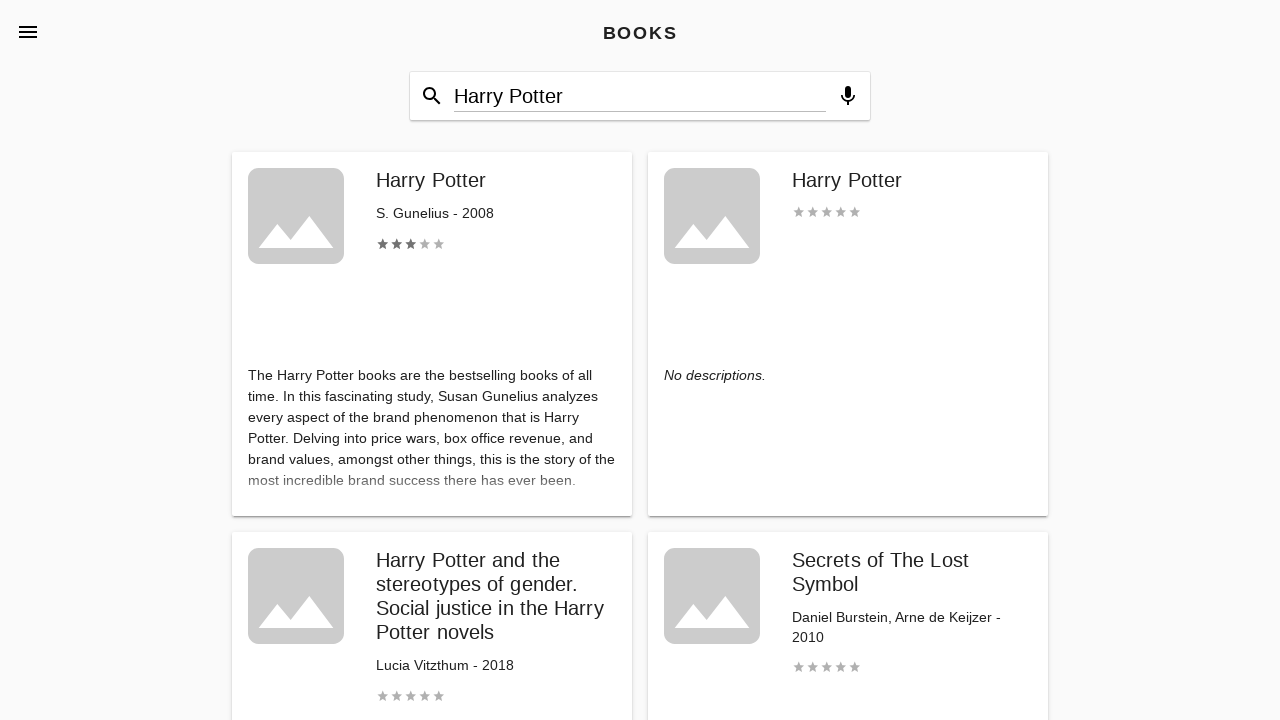